Tests JavaScript alert functionality by clicking a button to trigger an alert, accepting it, and verifying the result message

Starting URL: https://testcenter.techproeducation.com/index.php?page=javascript-alerts

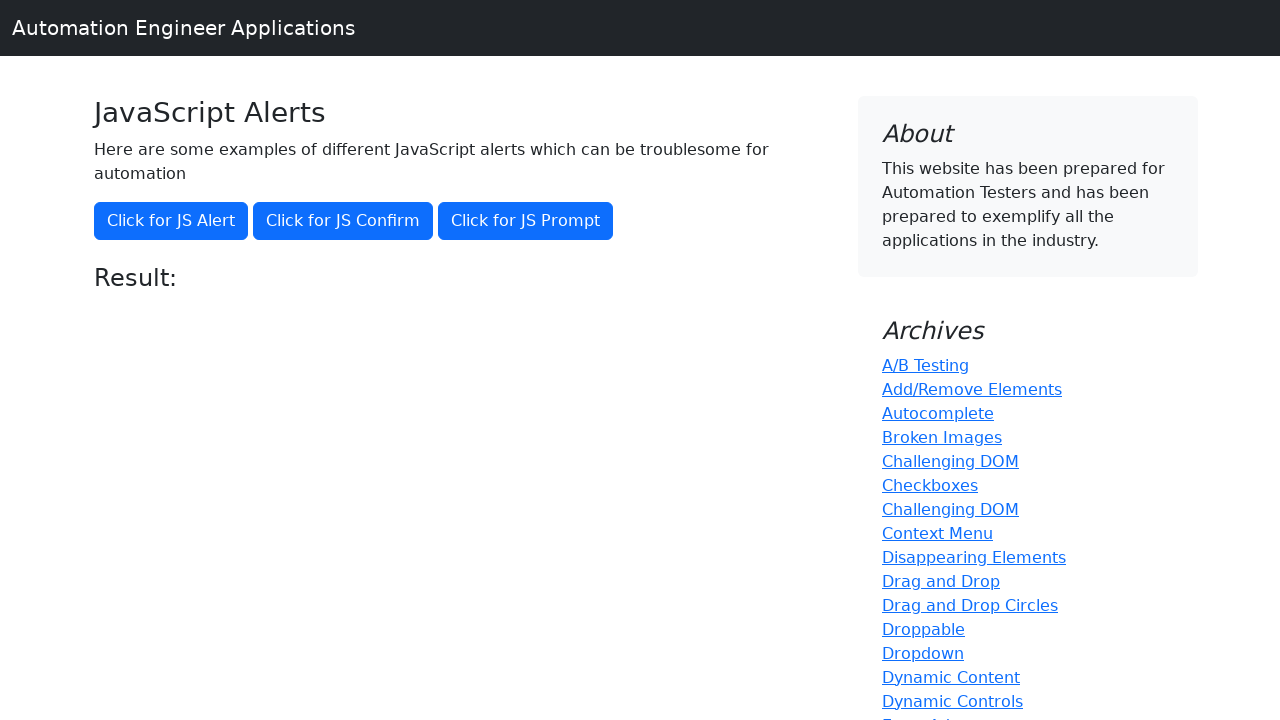

Clicked 'Click for JS Alert' button to trigger JavaScript alert at (171, 221) on xpath=//*[text()='Click for JS Alert']
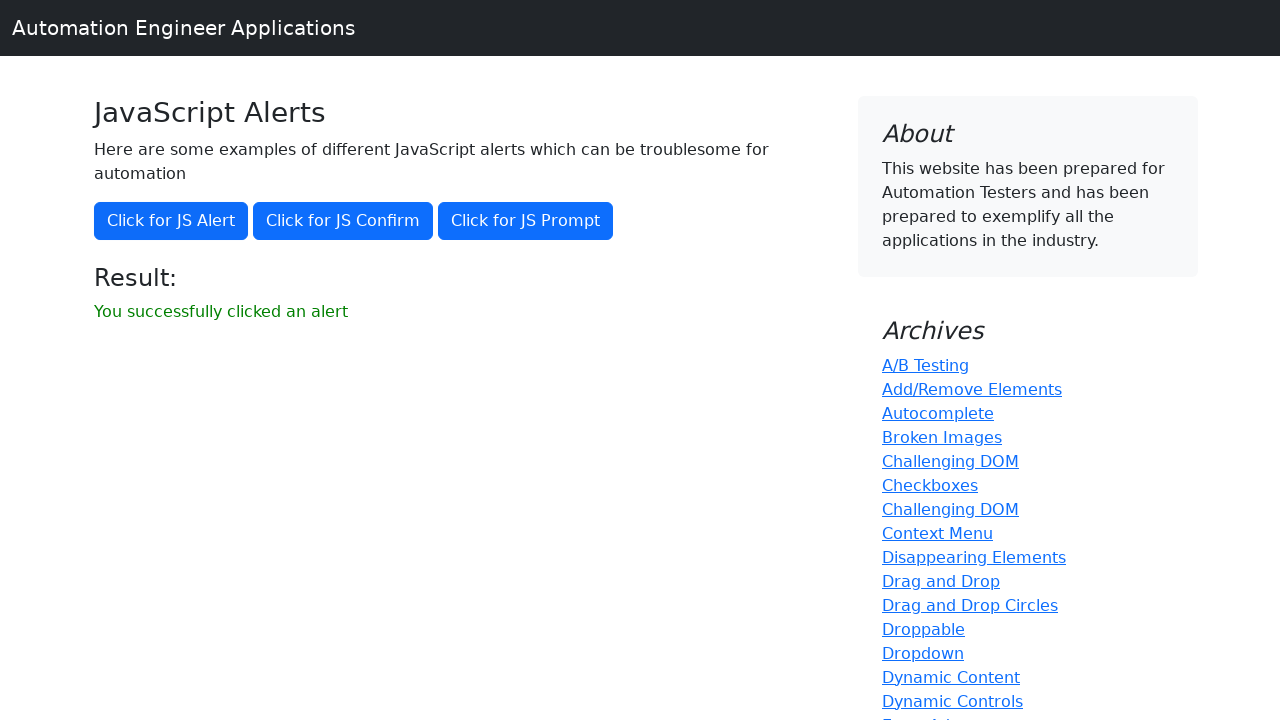

Set up dialog handler to accept alerts
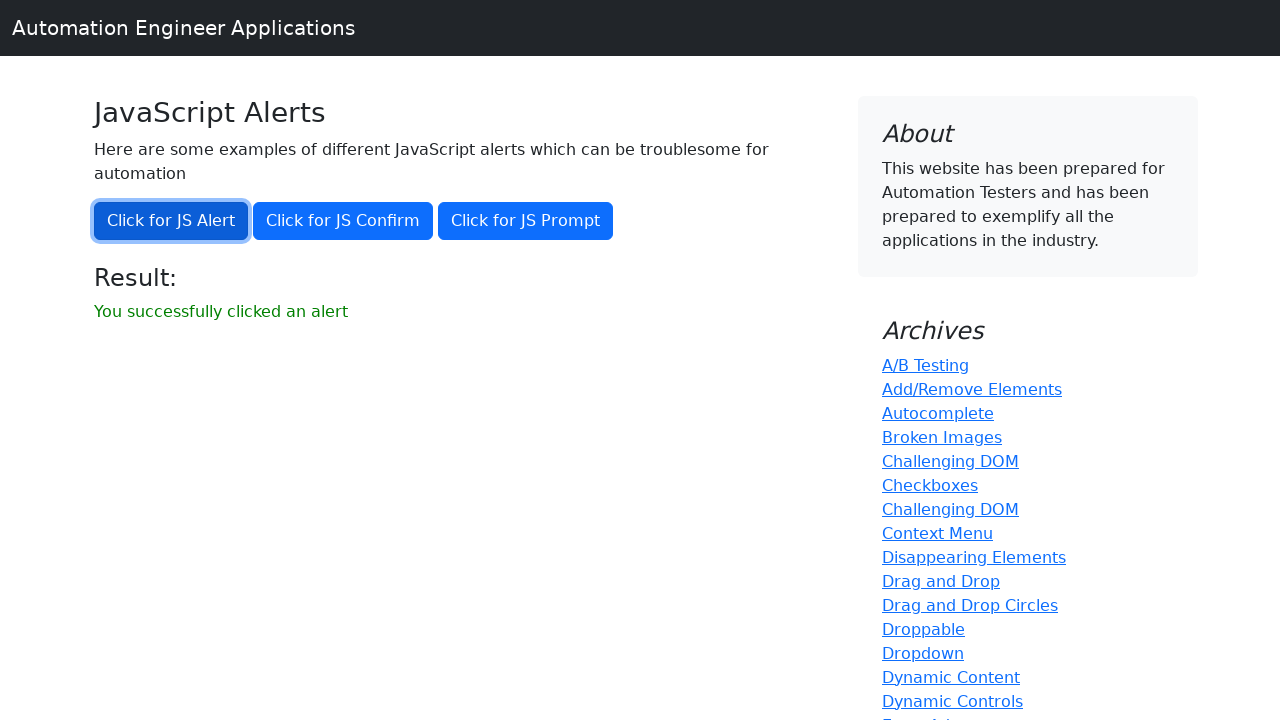

Clicked 'Click for JS Alert' button again to trigger and accept alert at (171, 221) on xpath=//*[text()='Click for JS Alert']
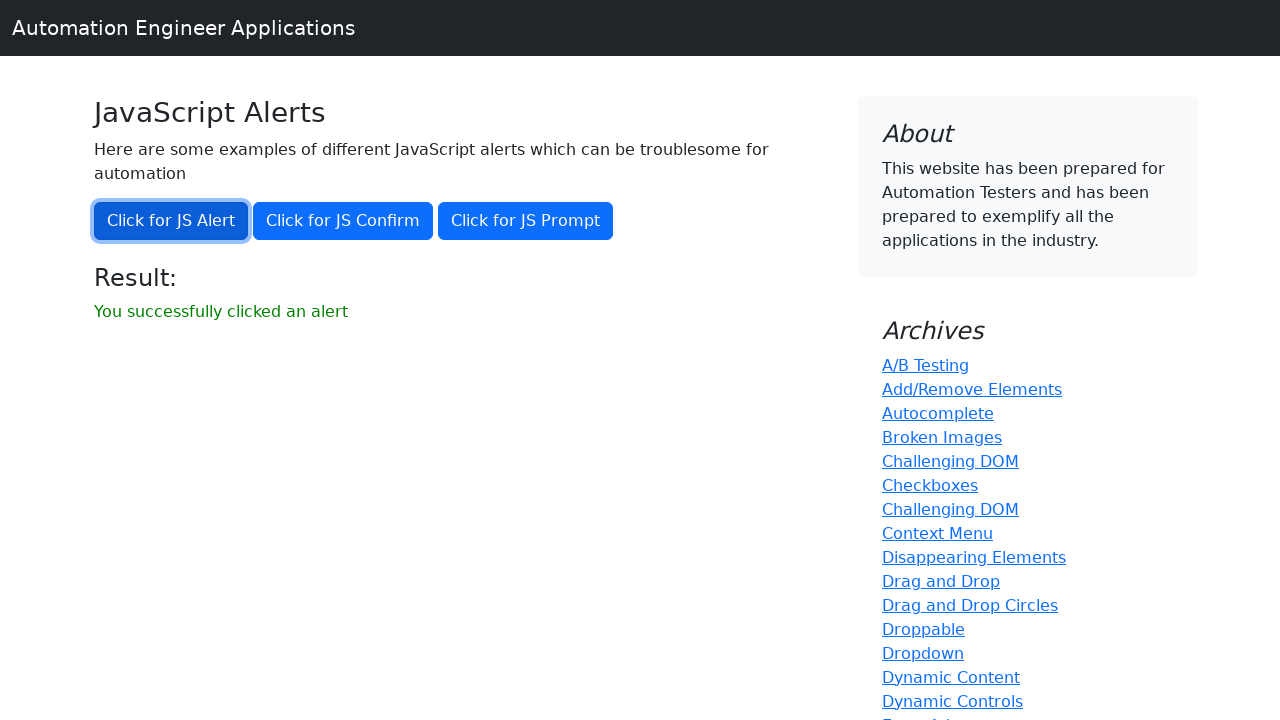

Retrieved result message text from page
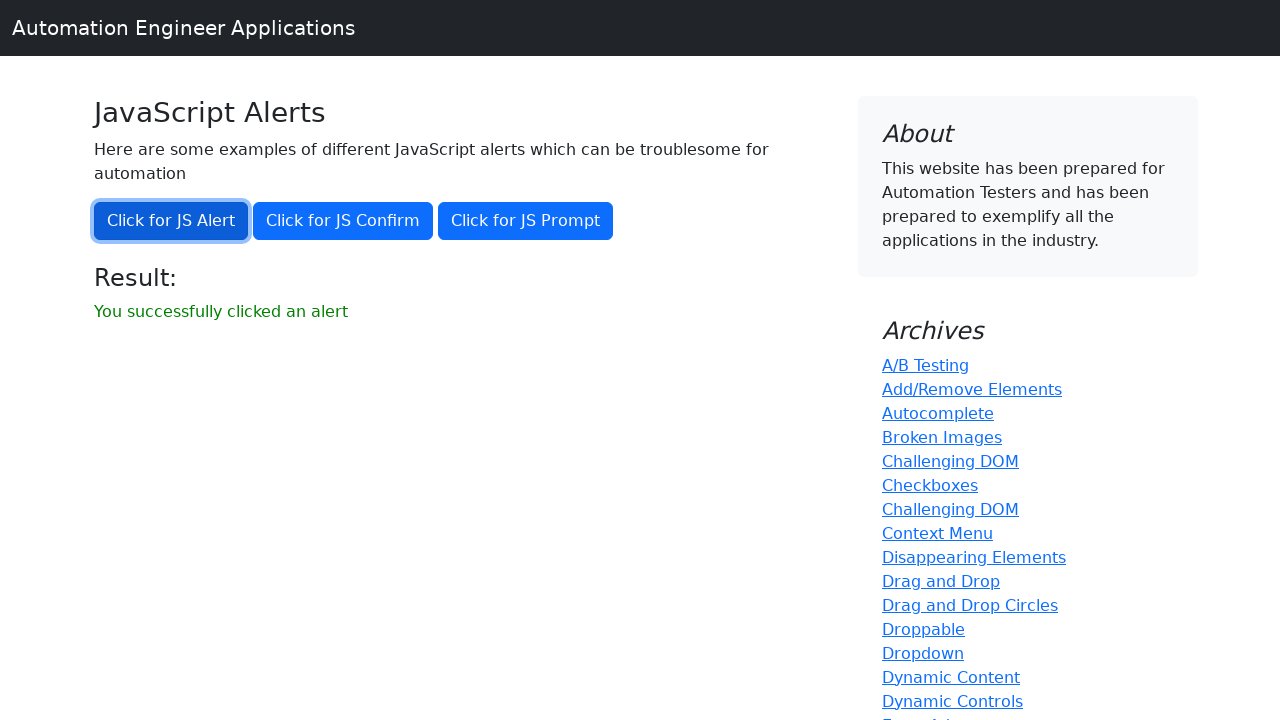

Verified result message equals 'You successfully clicked an alert'
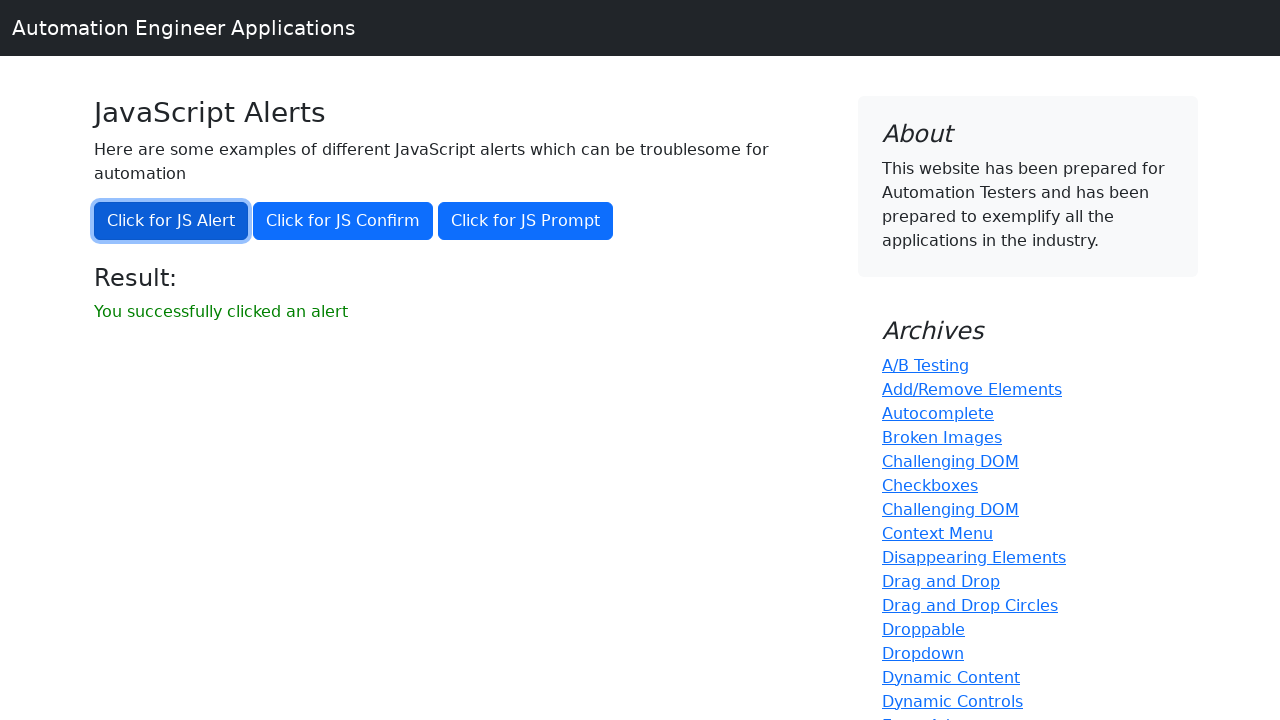

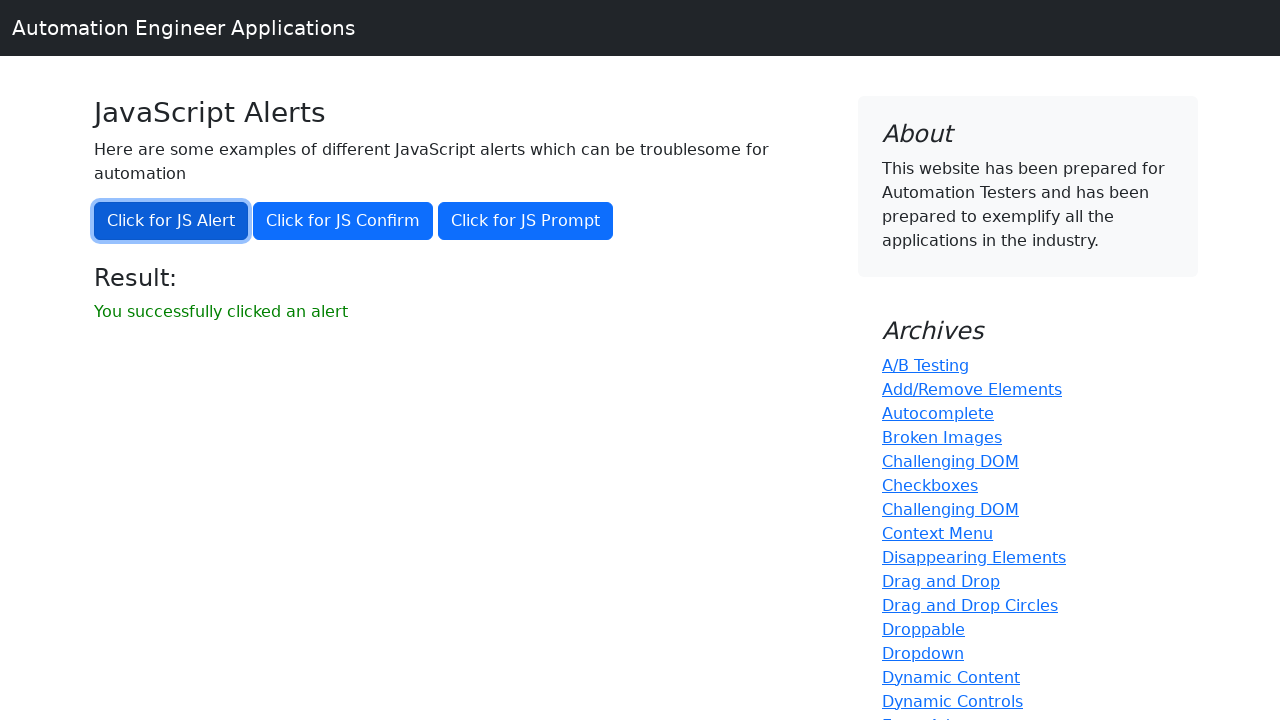